Navigates to the ITLearn360 website and verifies the page loads by checking the title is accessible

Starting URL: https://www.itlearn360.com/

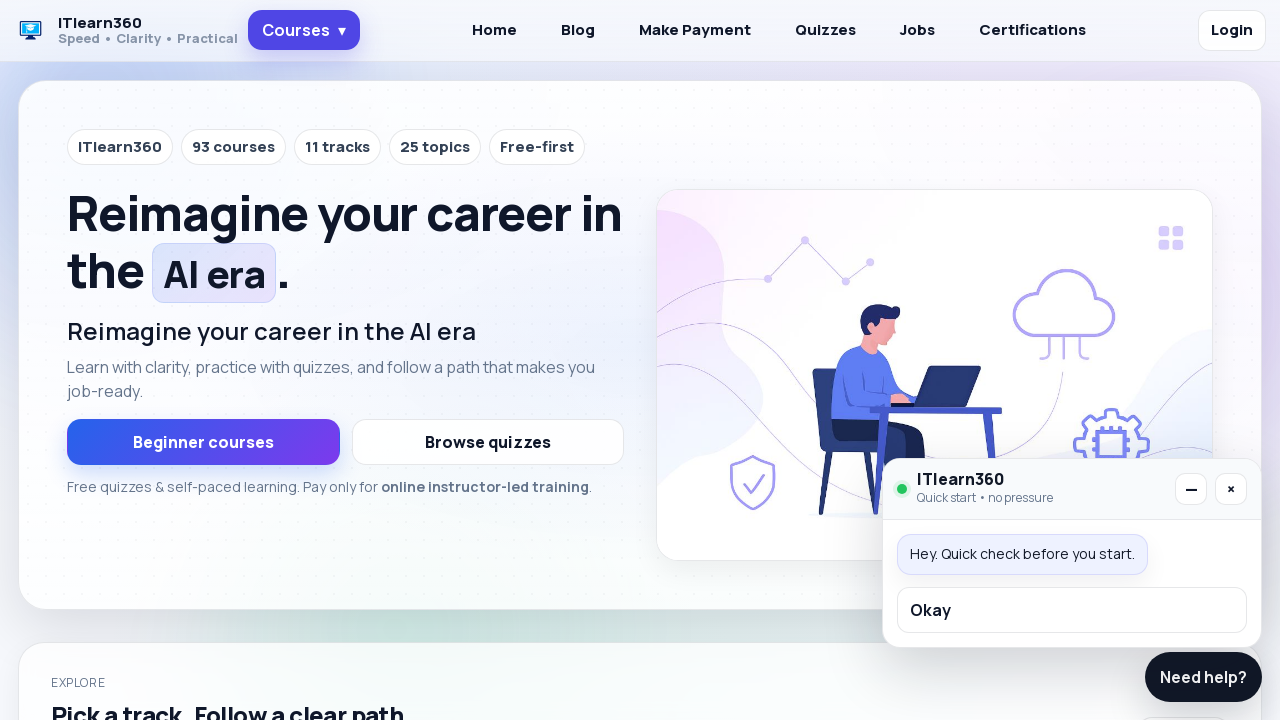

Waited for page to reach domcontentloaded state
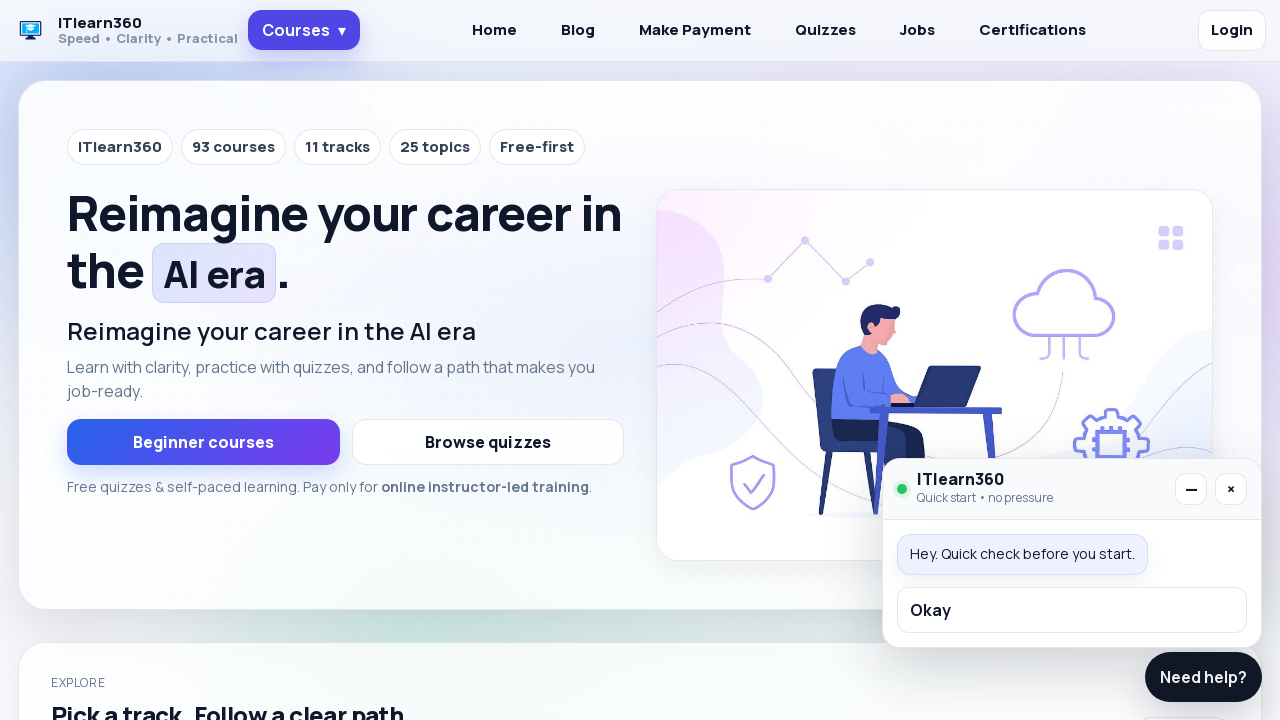

Retrieved page title: ITlearn360 | Speed • Clarity • Practical
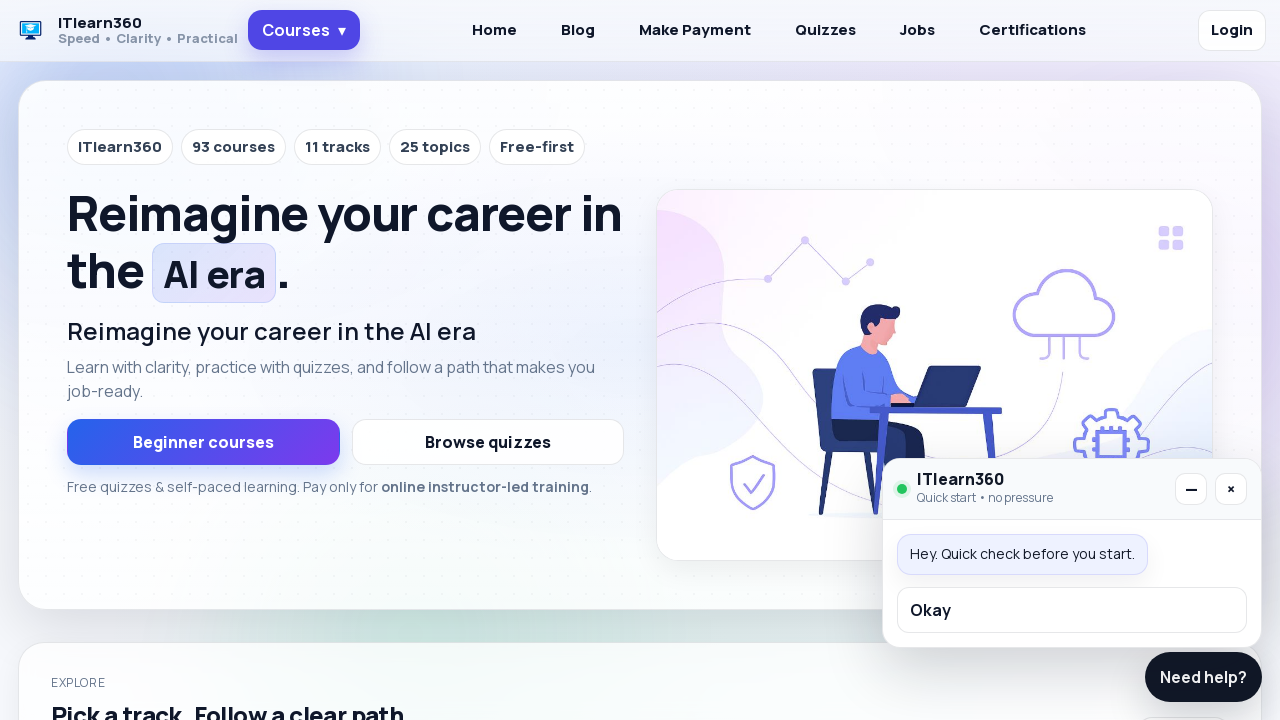

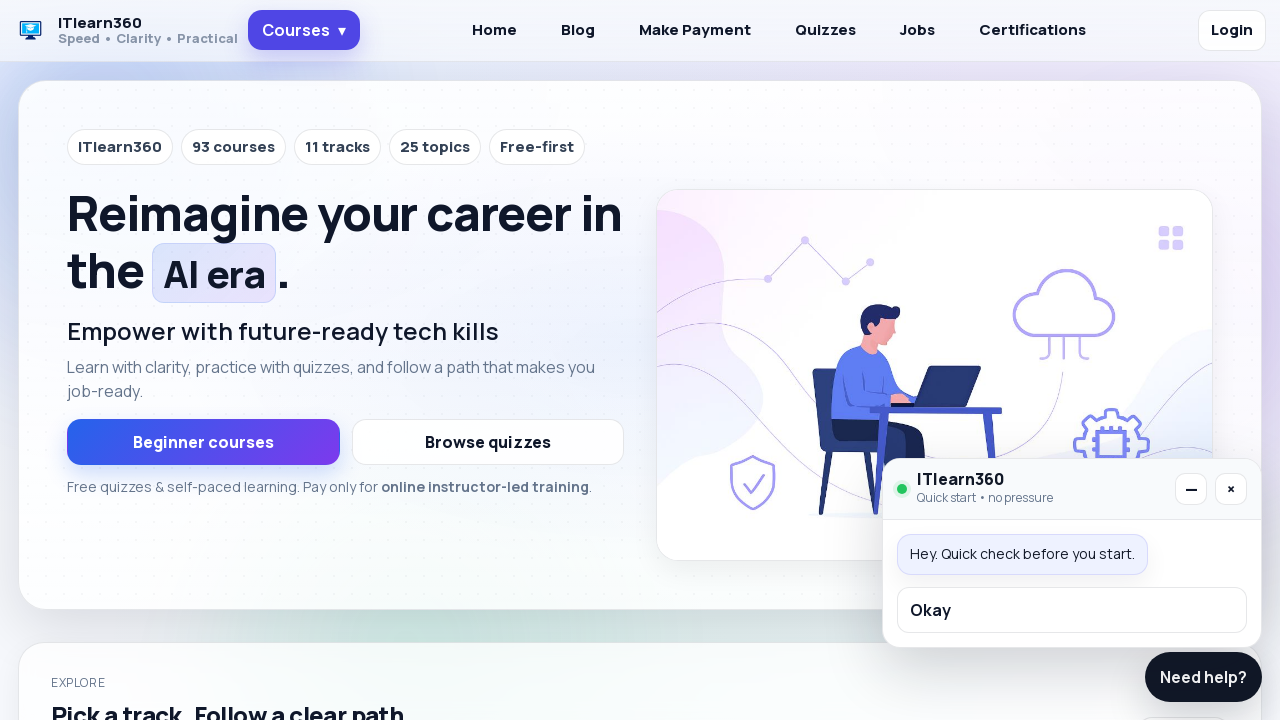